Tests JavaScript alert and prompt dialog interactions by clicking buttons that trigger alerts, accepting an alert, and entering text into a prompt dialog before accepting it.

Starting URL: https://testautomationpractice.blogspot.com/

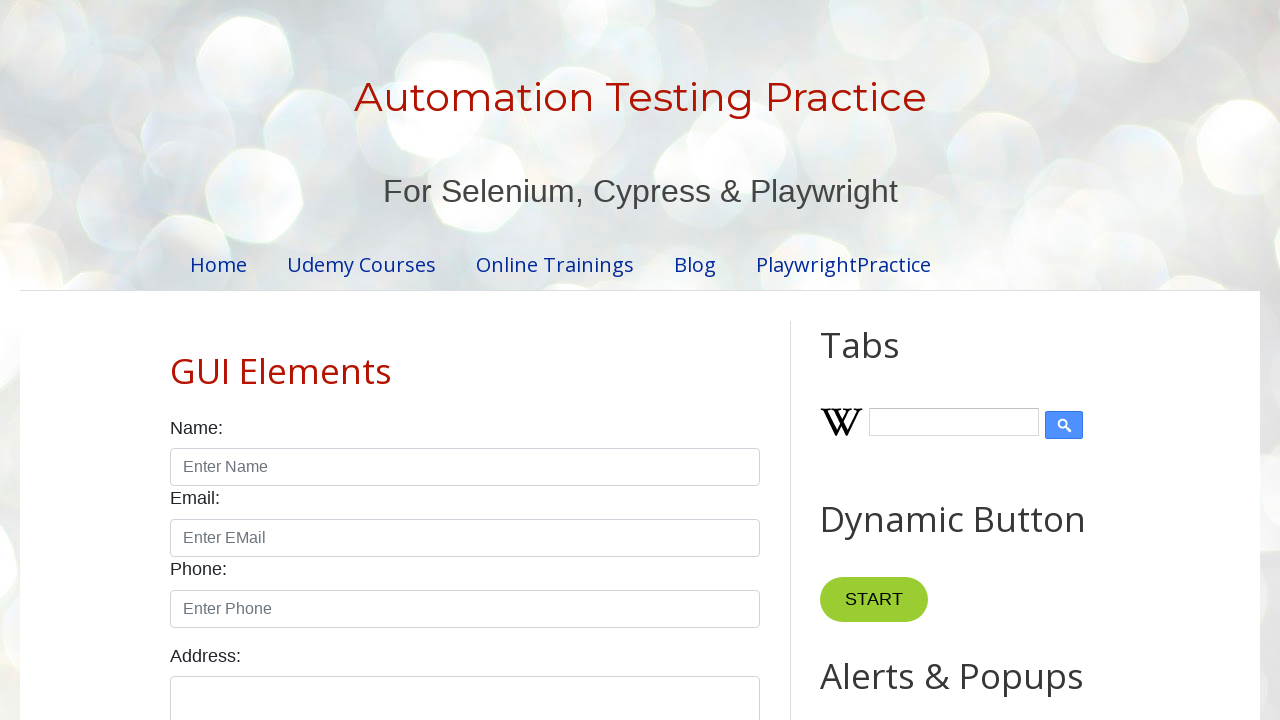

Clicked button to trigger alert dialog at (888, 361) on xpath=//button[@onclick='myFunctionAlert()']
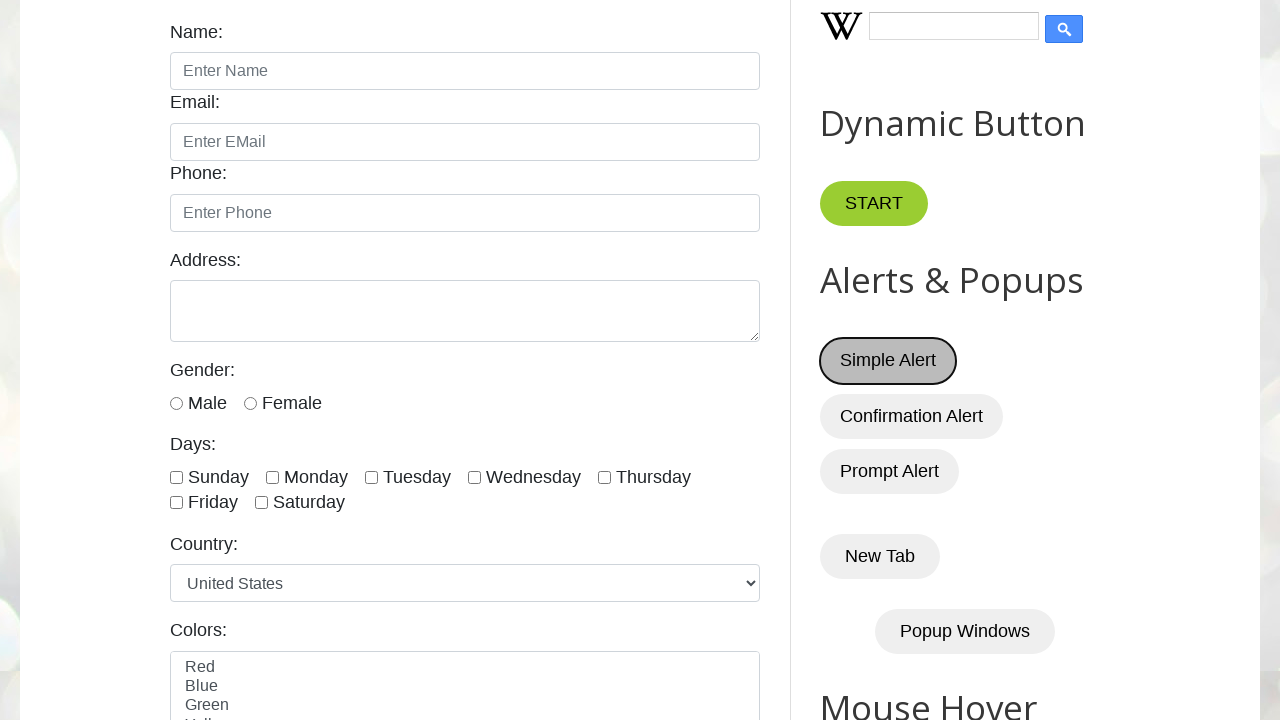

Set up alert dialog handler to accept dialogs
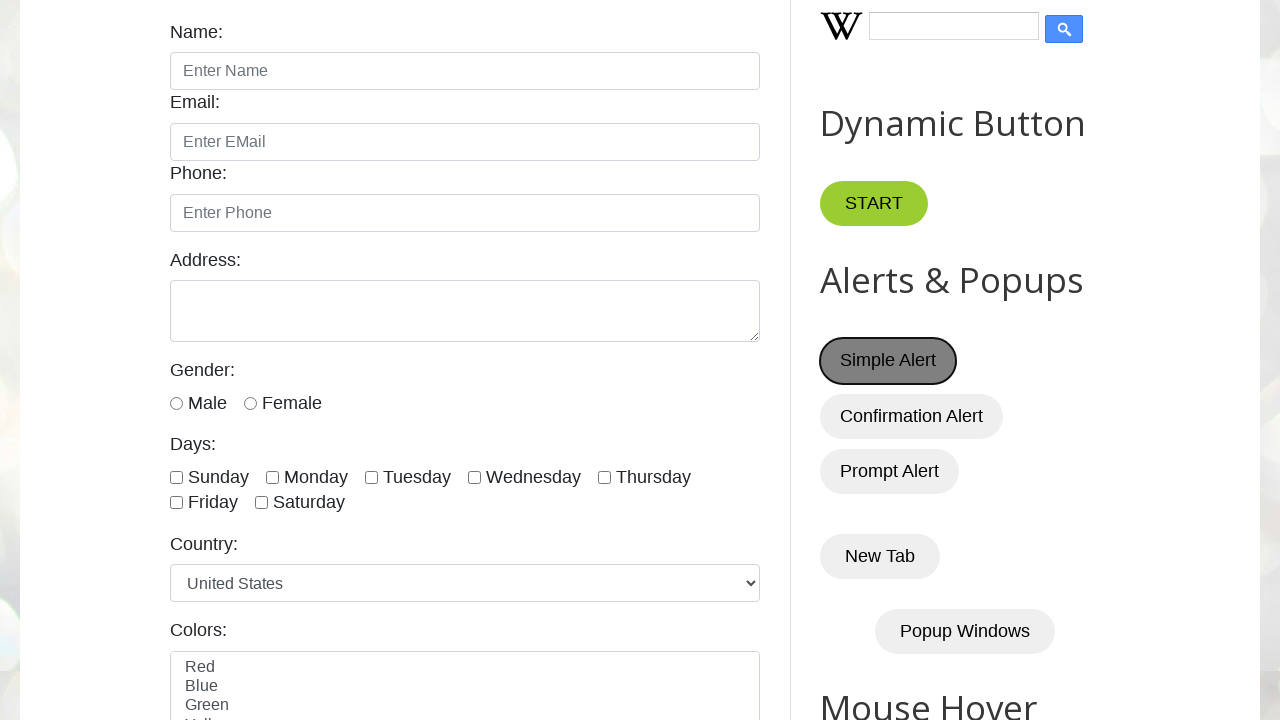

Re-clicked alert button with handler in place at (888, 361) on xpath=//button[@onclick='myFunctionAlert()']
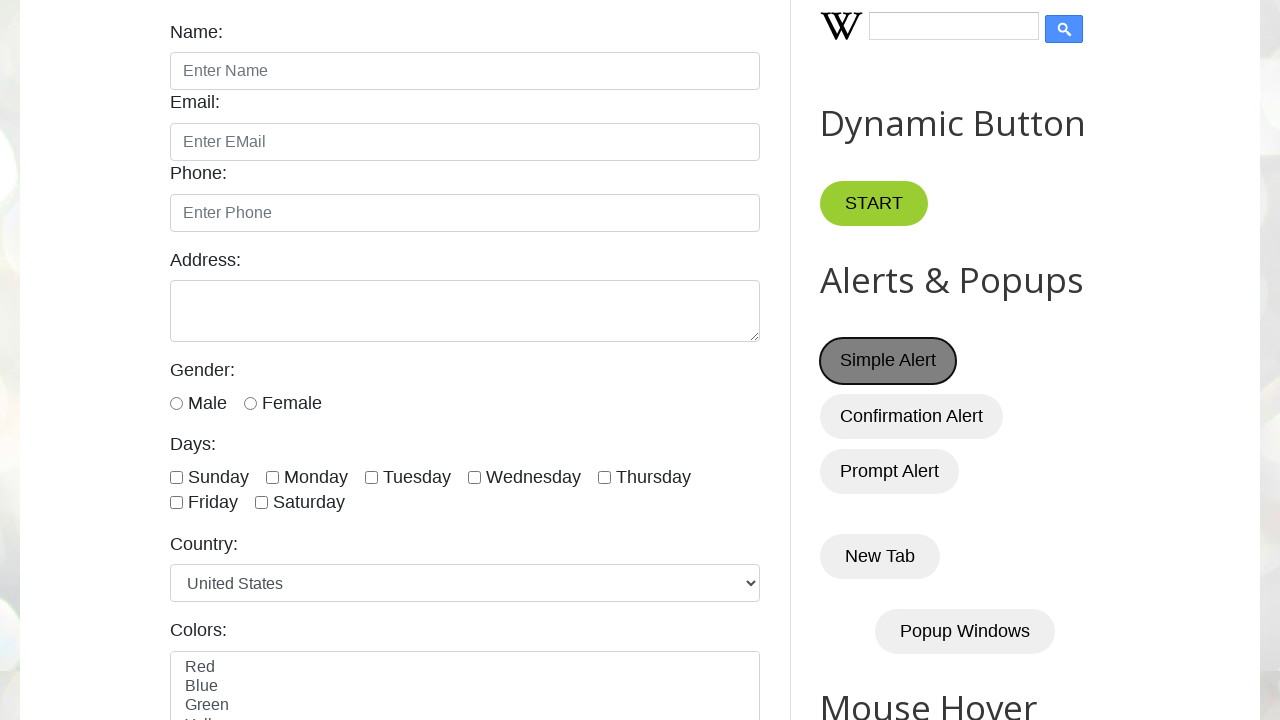

Waited 500ms for alert to be processed
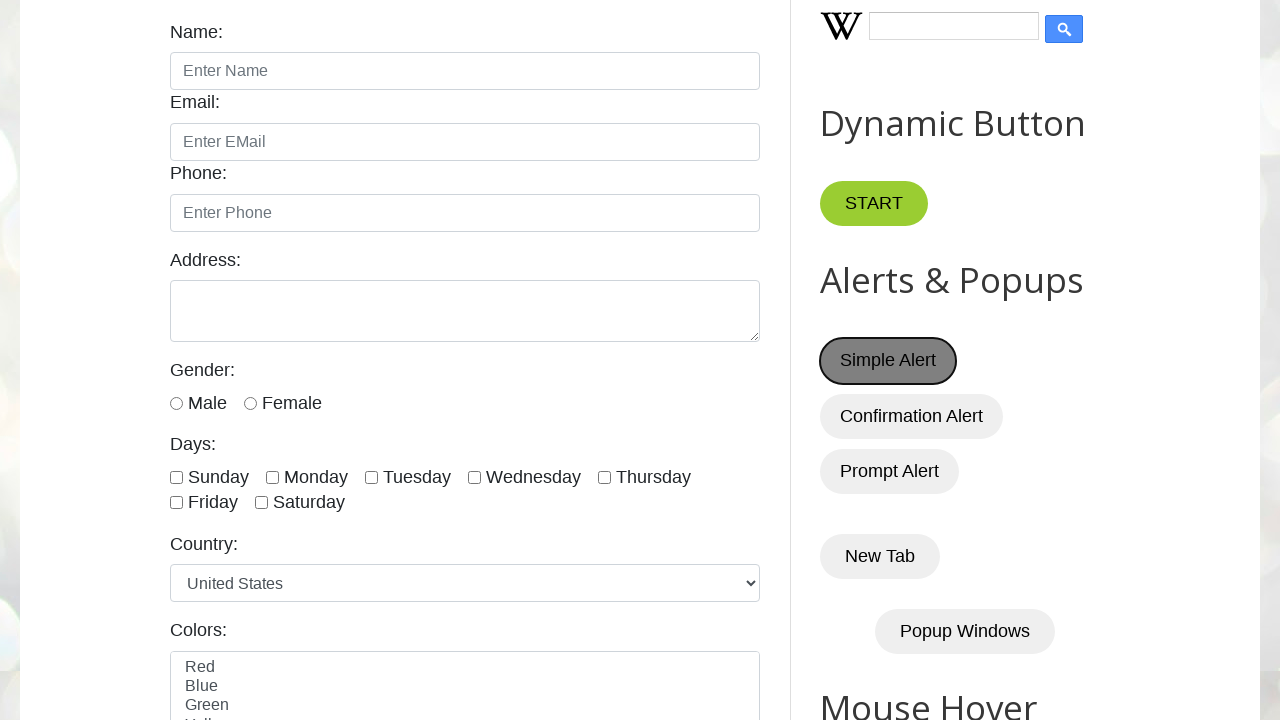

Set up prompt dialog handler to accept with text 'sananana'
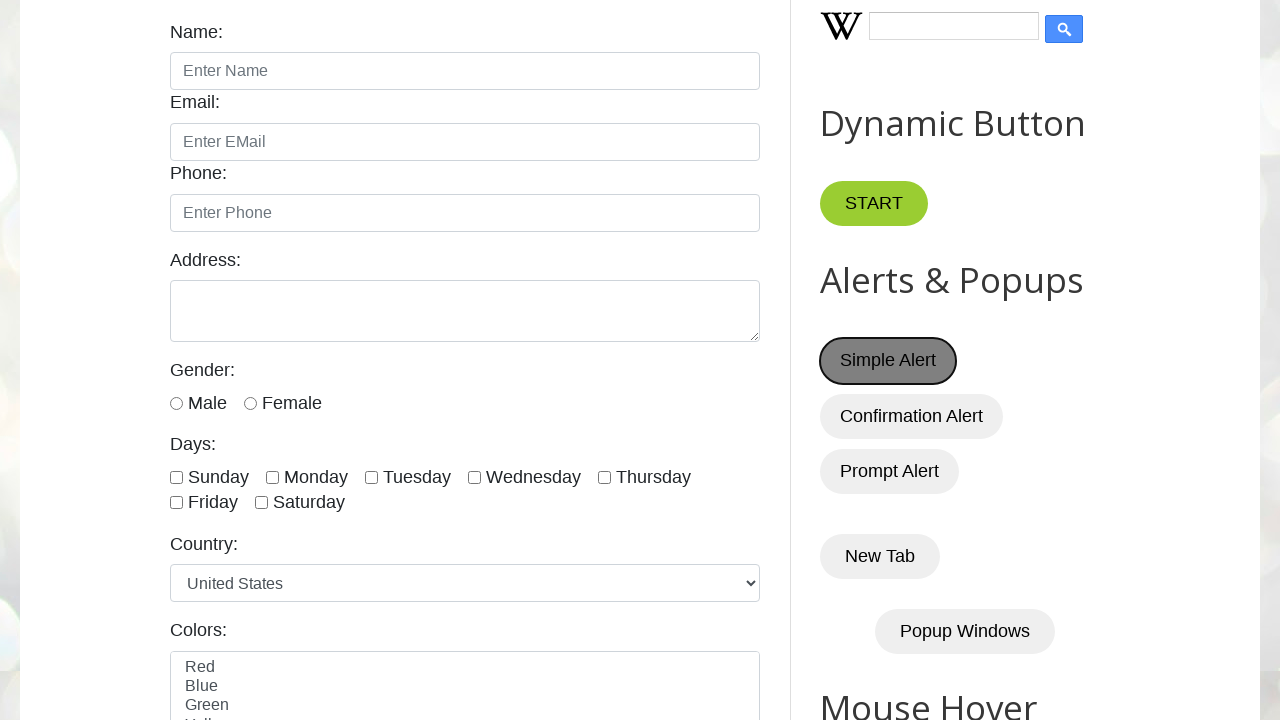

Clicked button to trigger prompt dialog at (890, 471) on xpath=//button[@onclick='myFunctionPrompt()']
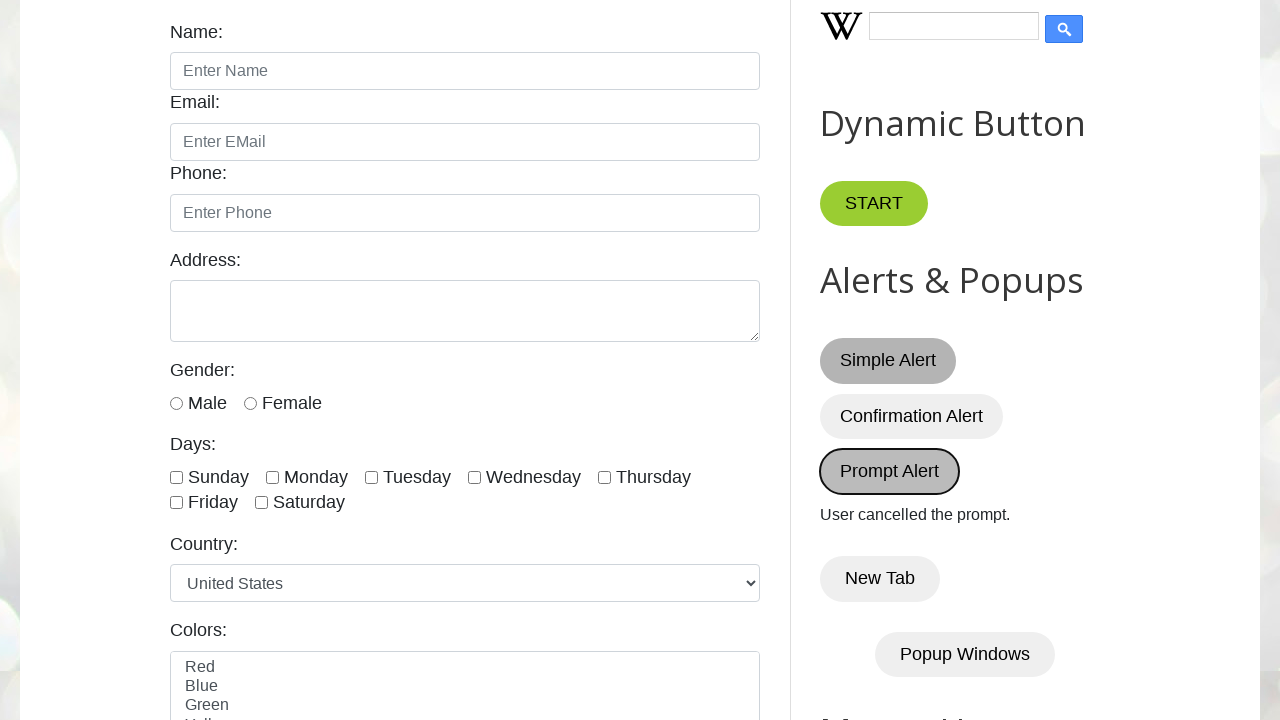

Waited 500ms for prompt to be processed
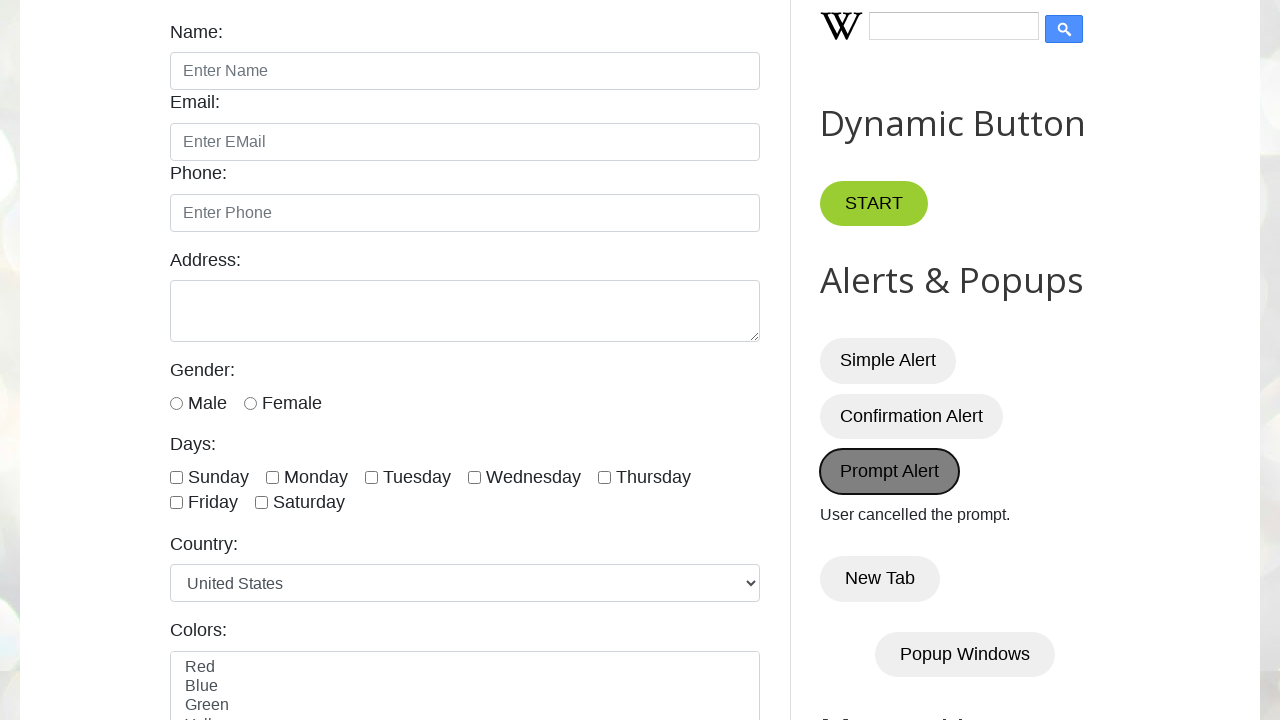

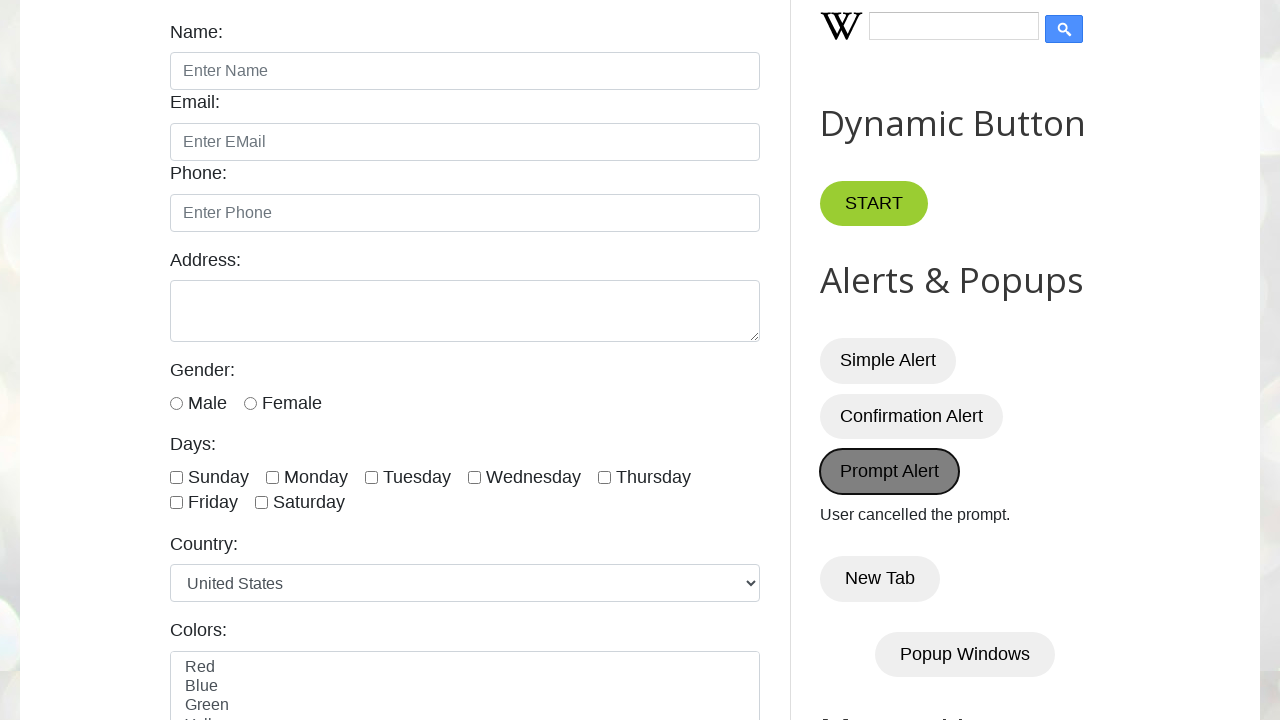